Tests that the OrangeHRM demo site loads correctly by verifying the page title

Starting URL: https://opensource-demo.orangehrmlive.com

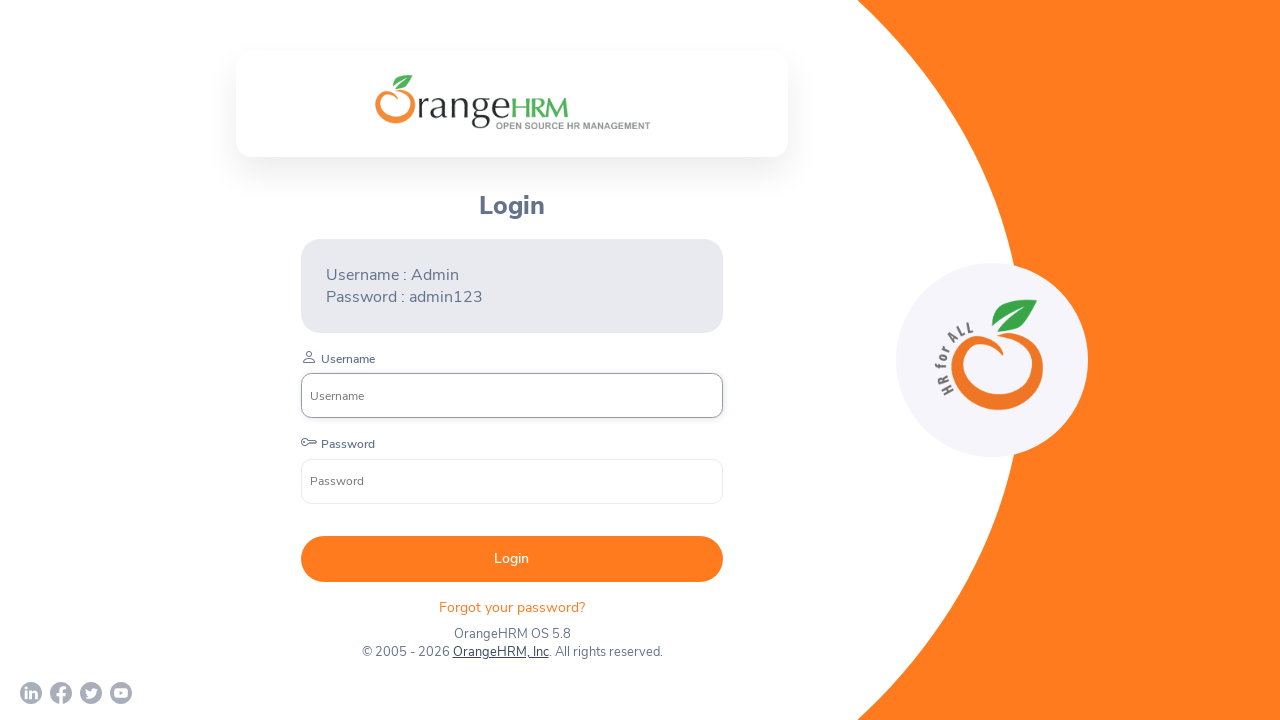

Verified page title is 'OrangeHRM'
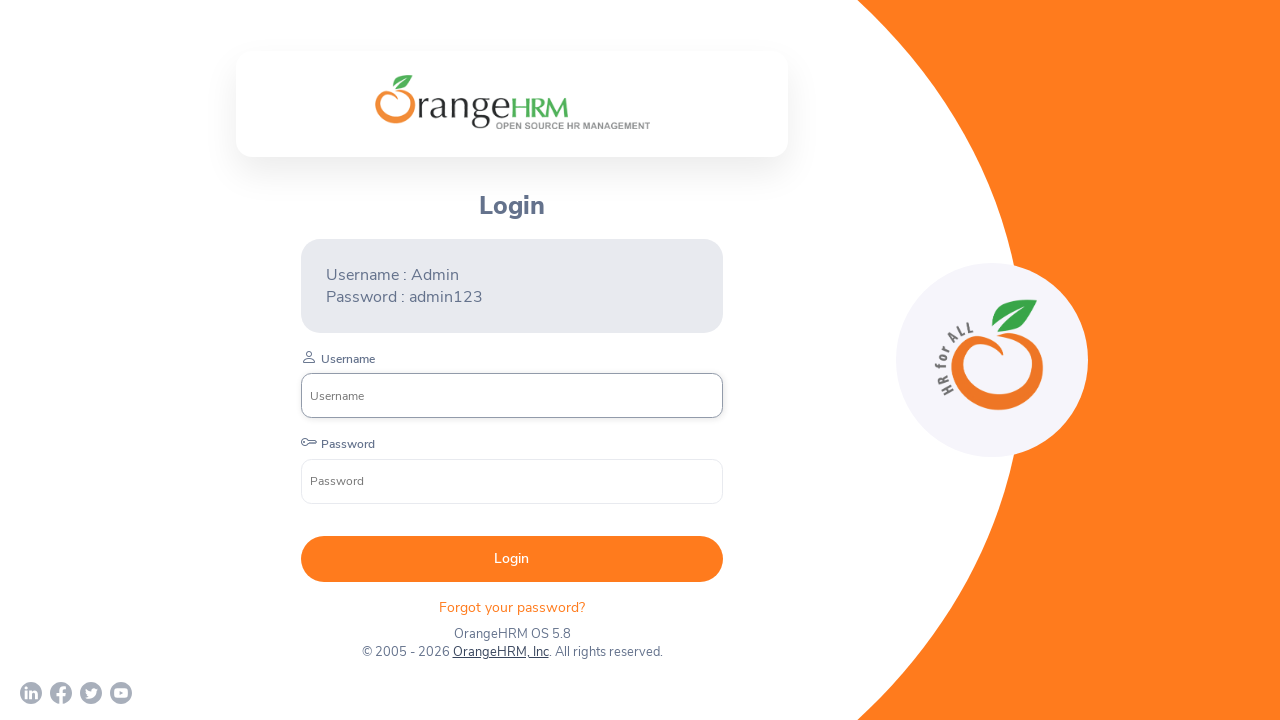

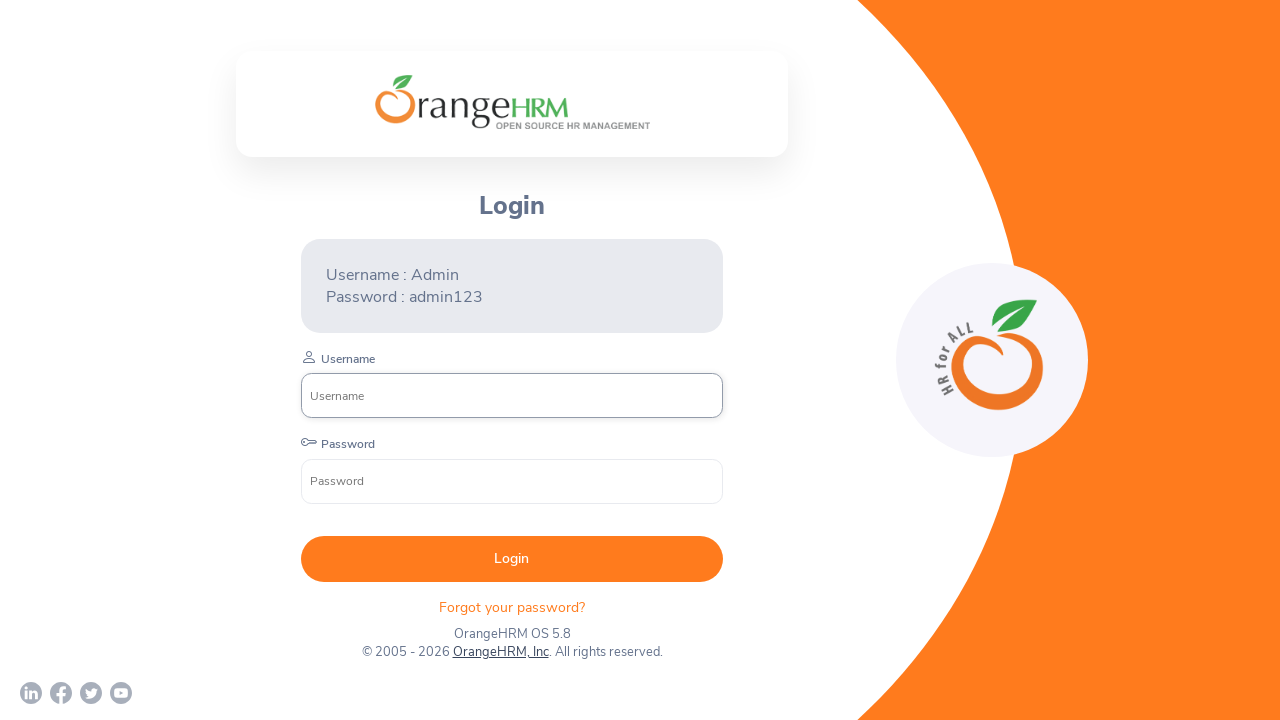